Tests drag and drop functionality by dragging an element from source to target location

Starting URL: https://jqueryui.com/droppable/

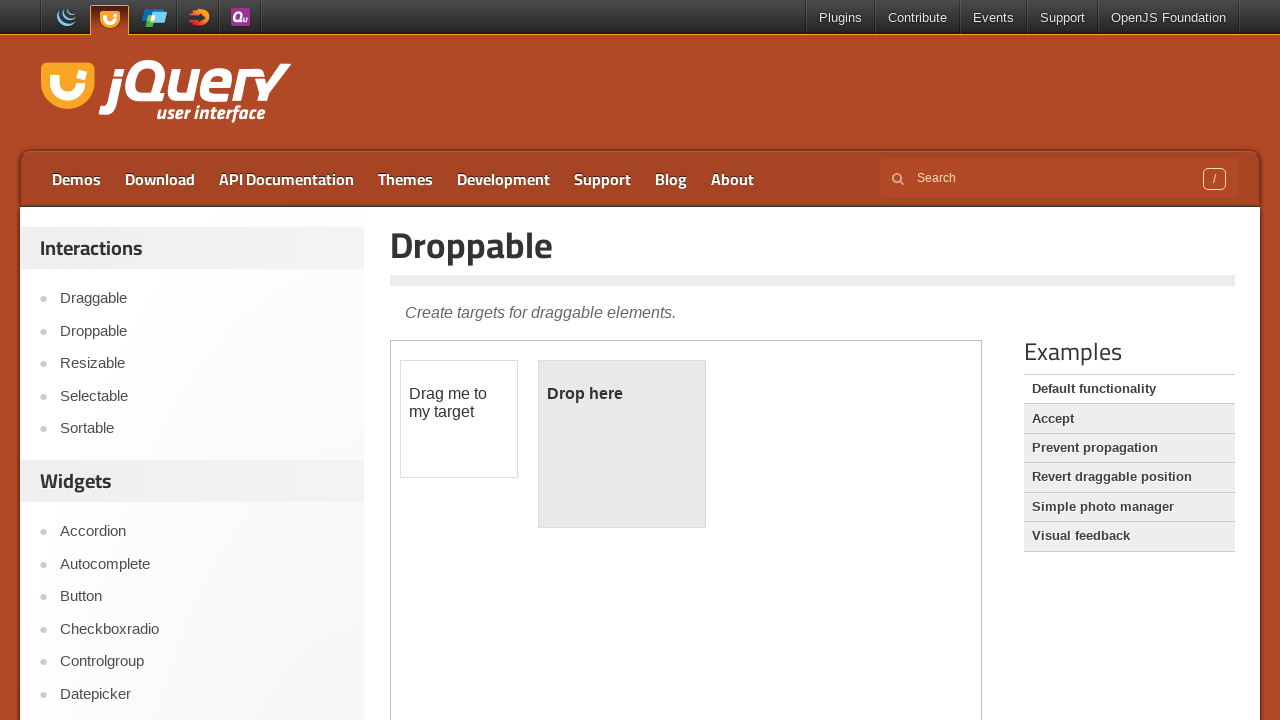

Waited for draggable element in iframe to load
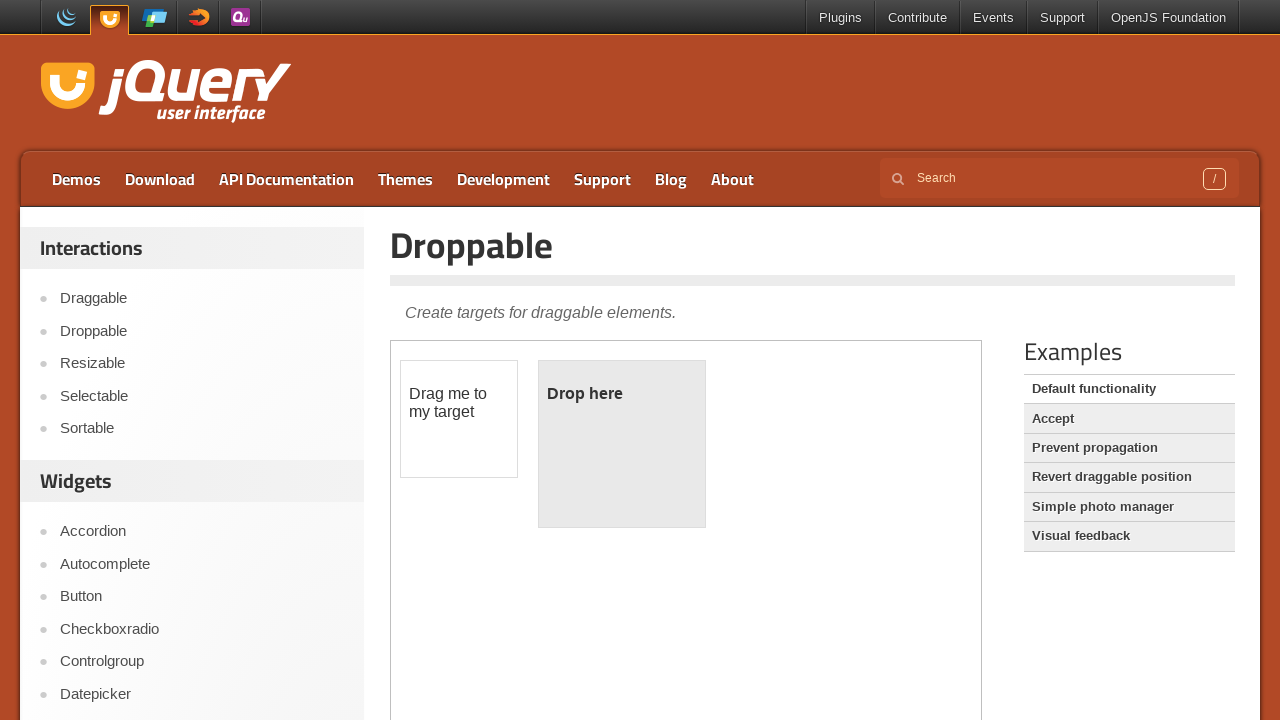

Retrieved iframe reference (second frame)
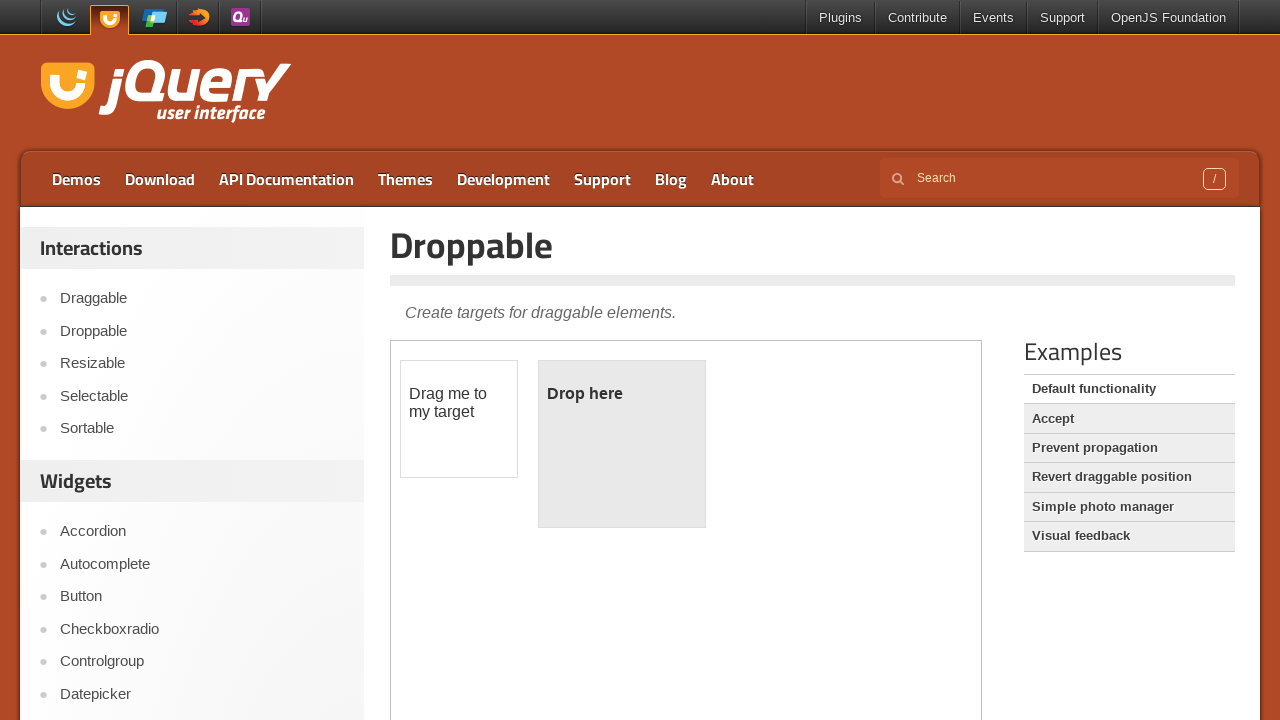

Located draggable source element
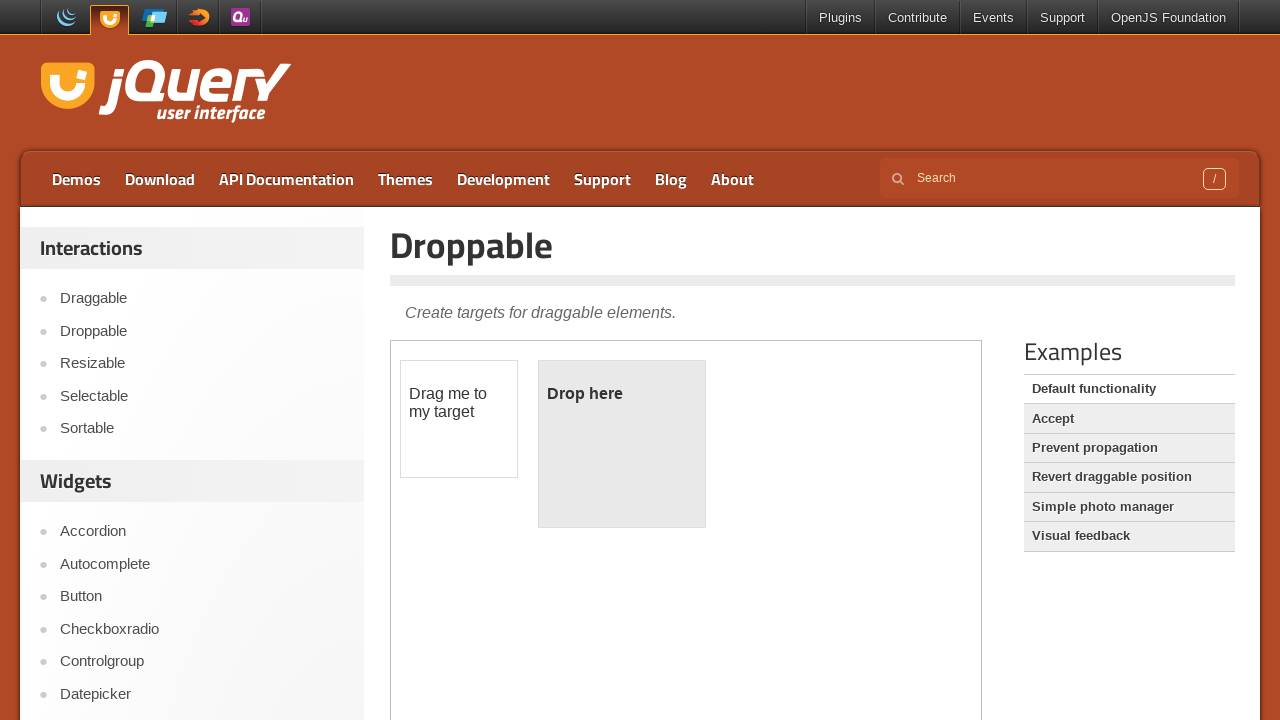

Located droppable target element
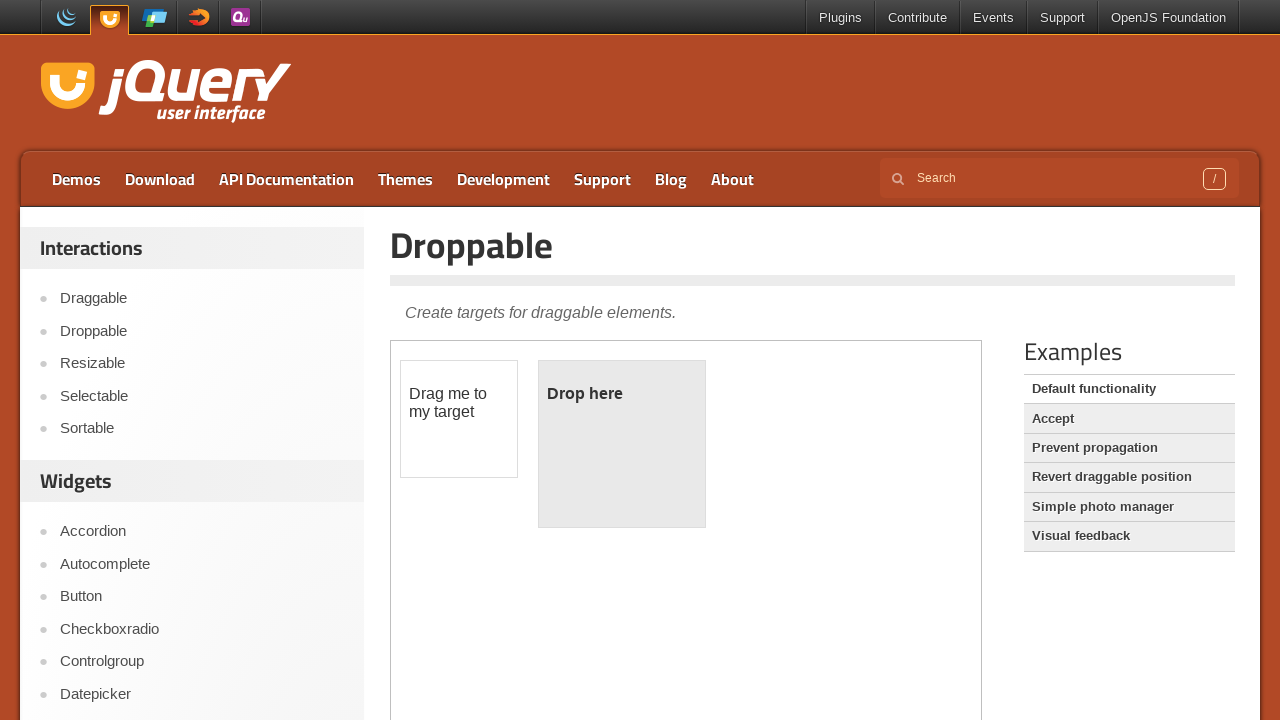

Dragged element from source to target location at (622, 444)
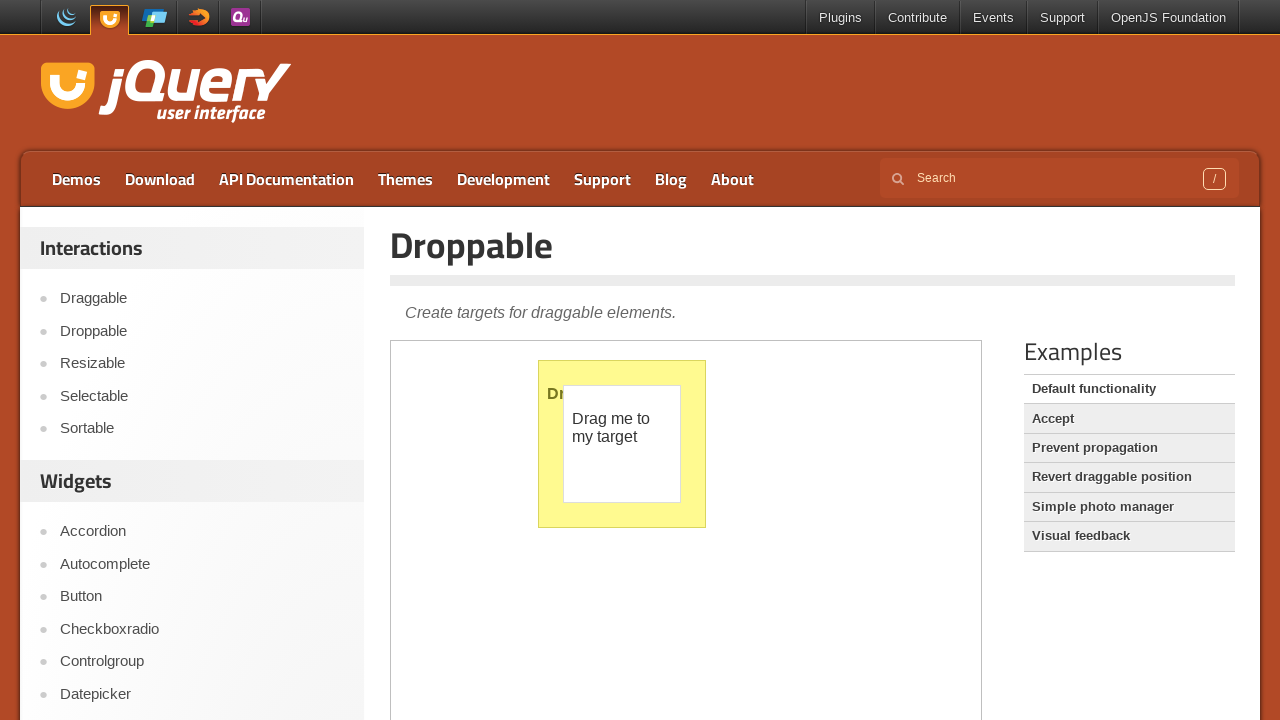

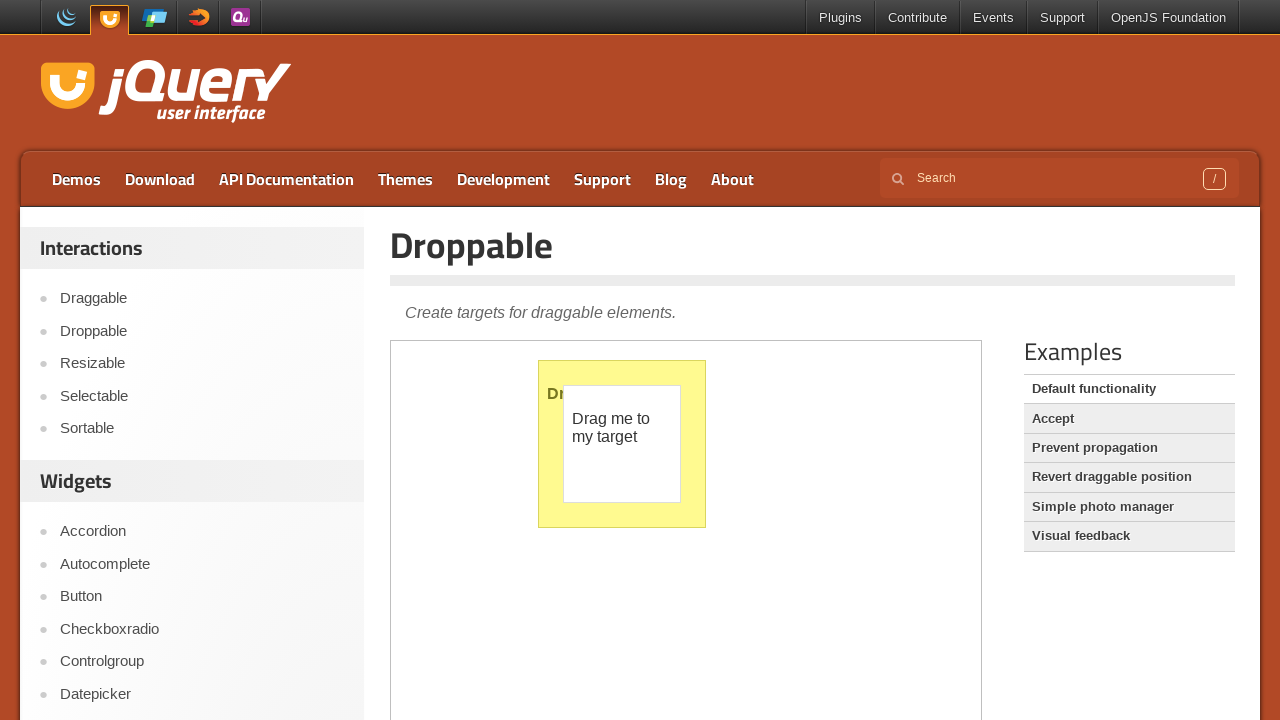